Tests child window/popup handling by clicking a link that opens a new page, then extracts and verifies email text from the popup window

Starting URL: https://rahulshettyacademy.com/loginpagePractise/

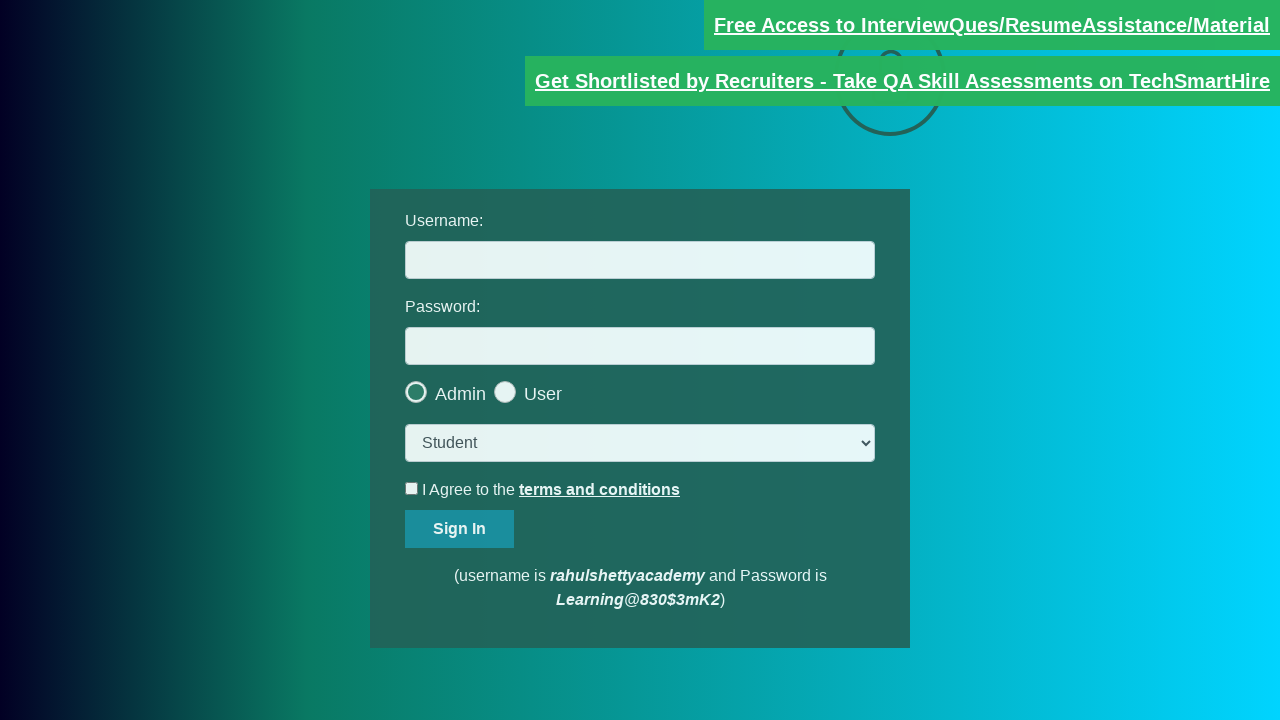

Clicked link to open child window/popup at (992, 25) on internal:role=link[name="Free Access to InterviewQues/ResumeAssistance/Material"
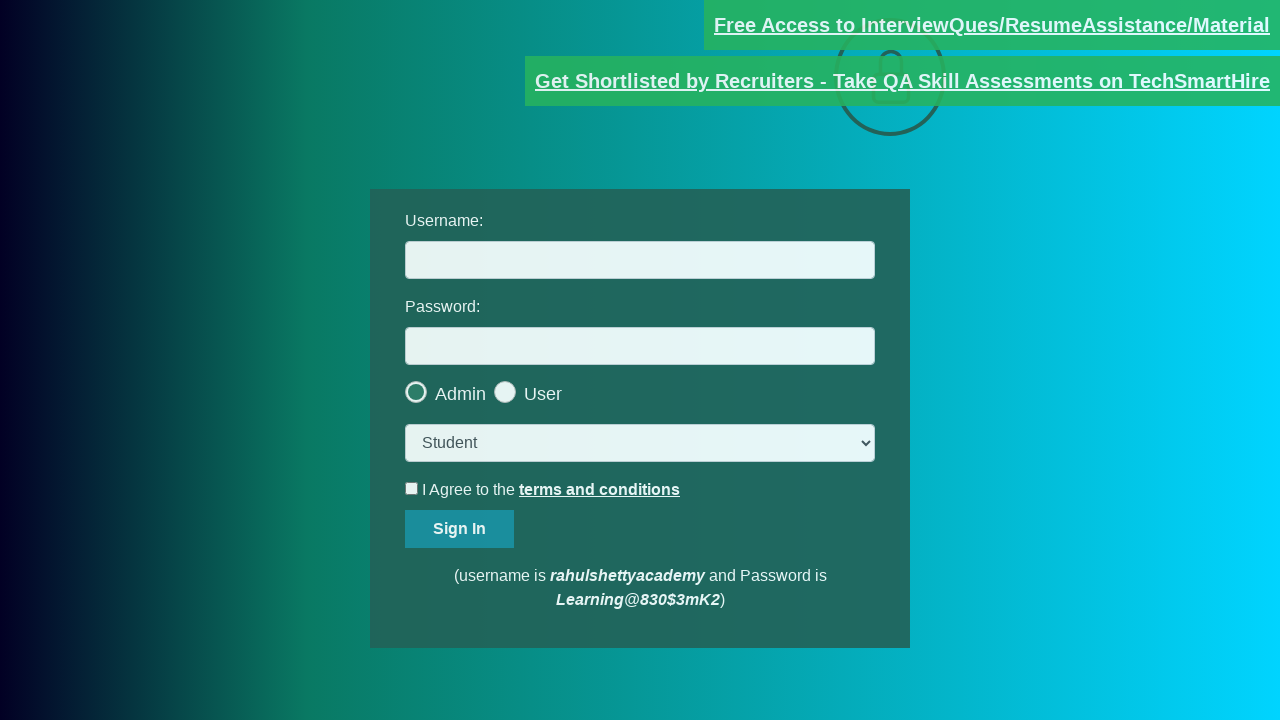

Obtained reference to child page
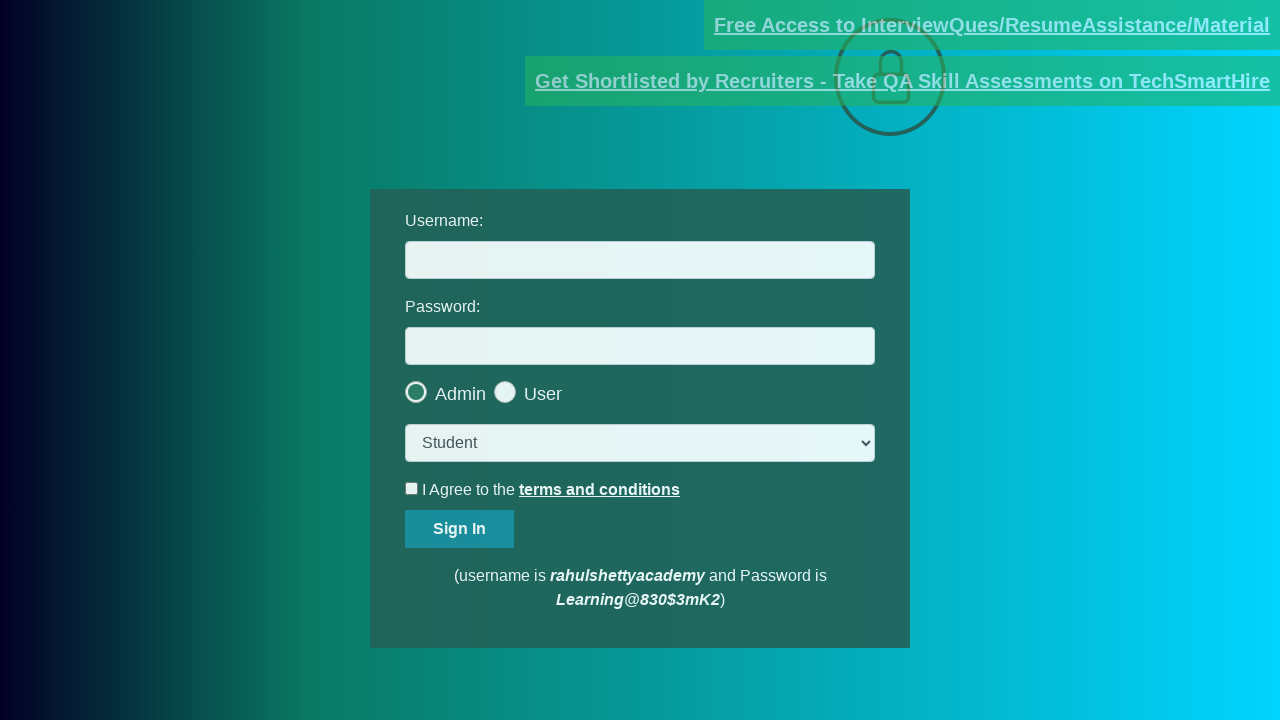

Waited for red-colored element to appear in child page
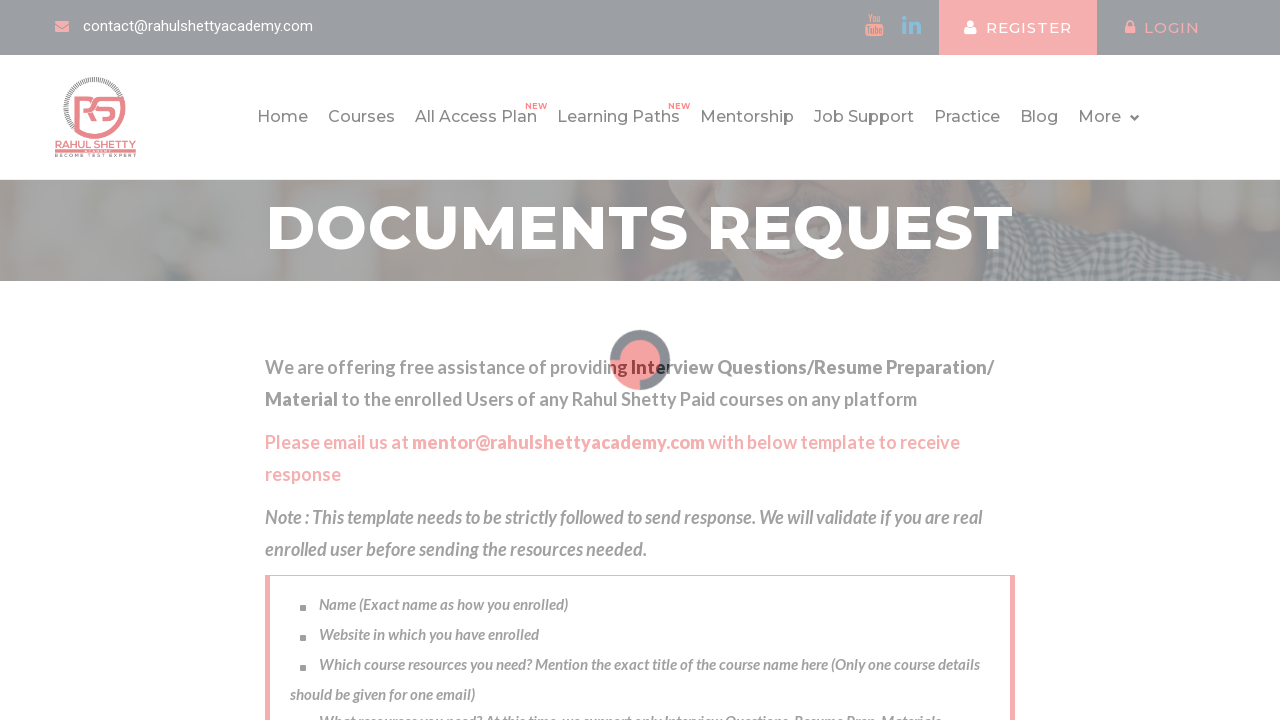

Extracted text content from red-colored element
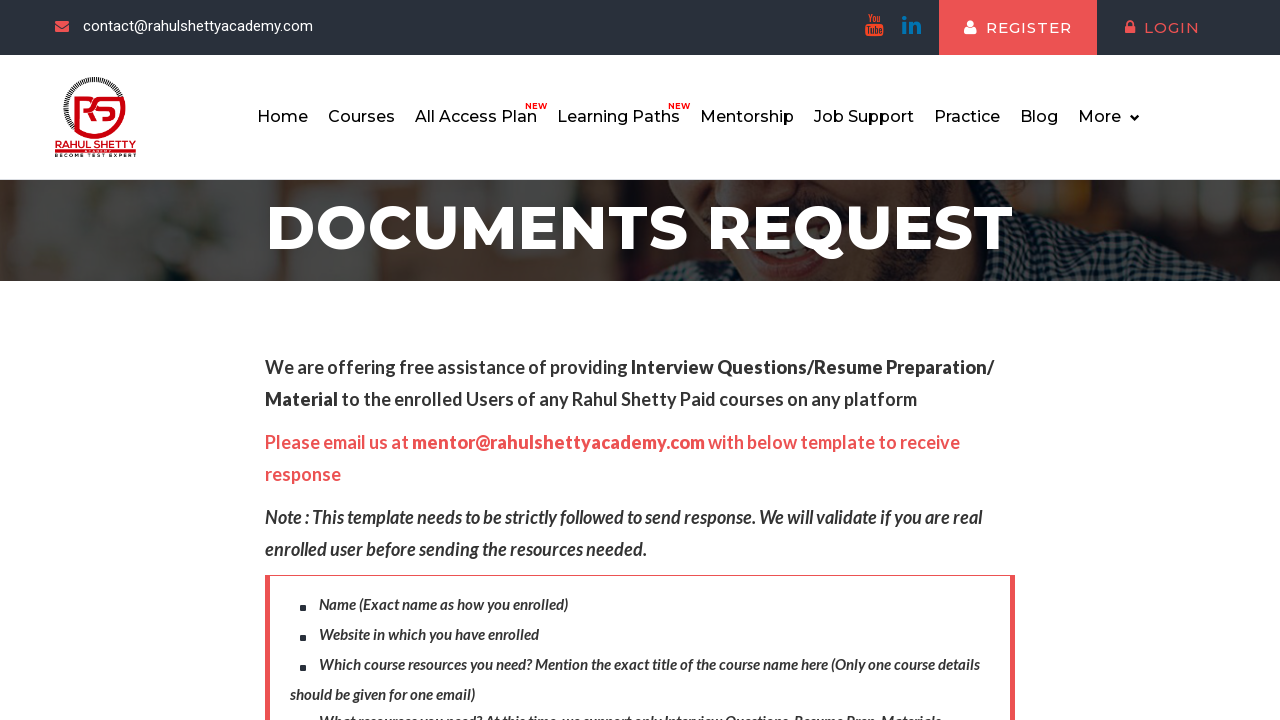

Parsed email address from extracted text
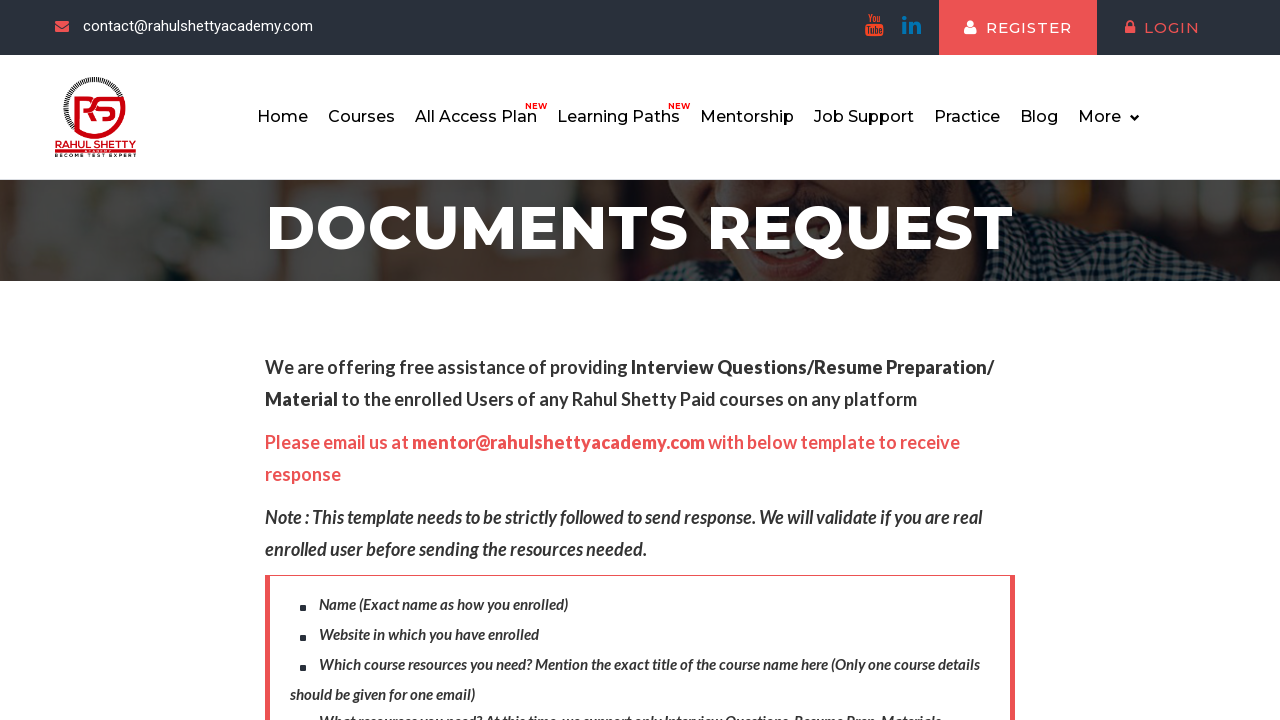

Verified email address matches 'mentor@rahulshettyacademy.com'
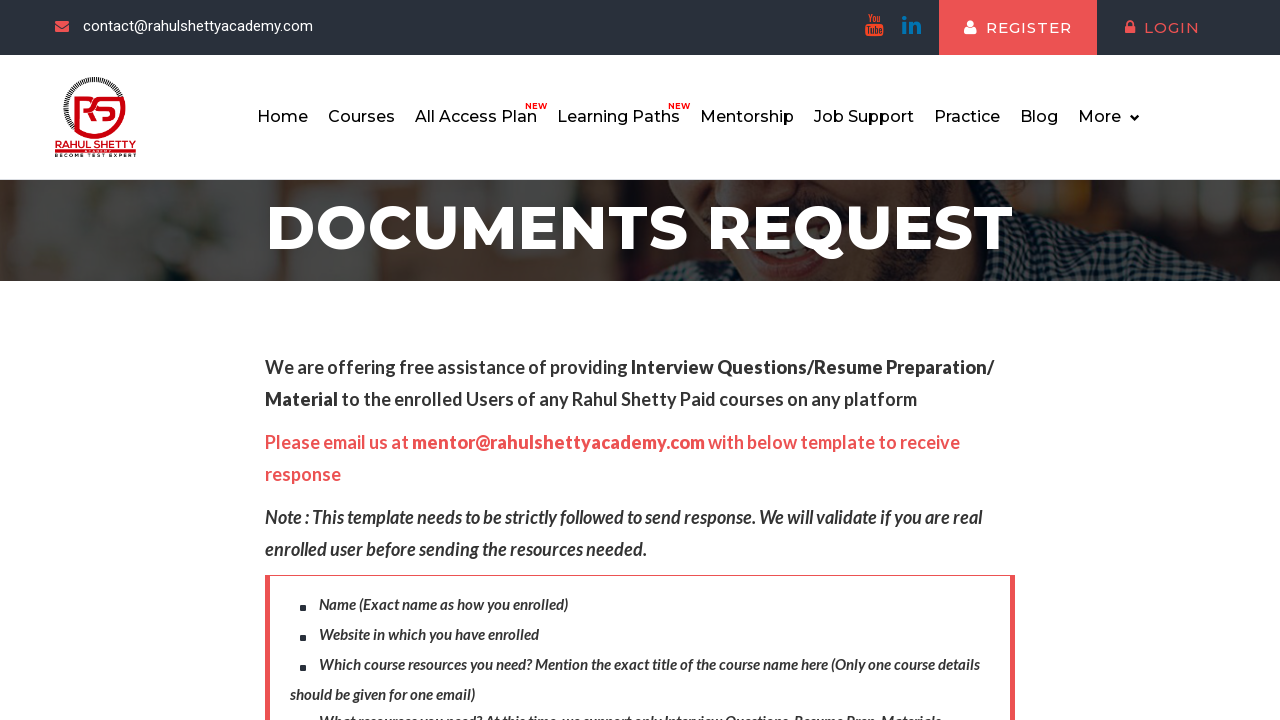

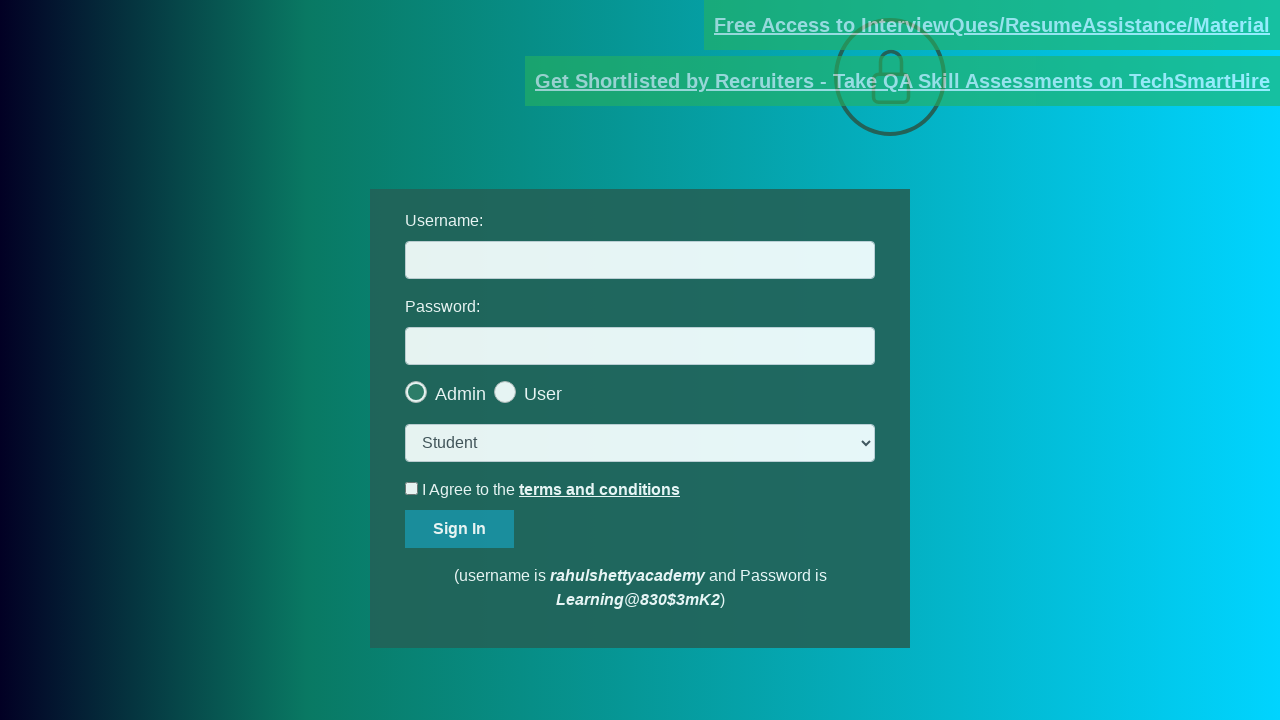